Tests invisible wait conditions for elements both in and out of DOM, clicks start button, waits for content to appear and loading to disappear

Starting URL: http://the-internet.herokuapp.com/dynamic_loading/2

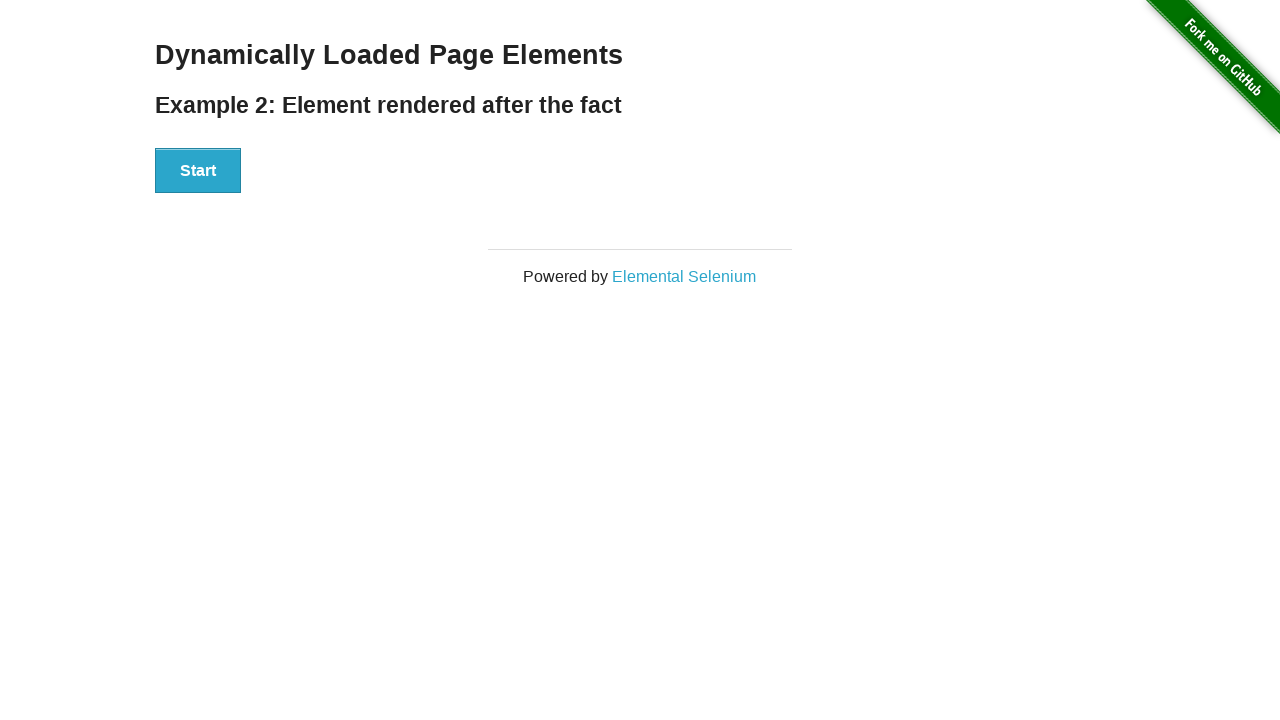

Waited for 'Hello World!' heading to be hidden (not in DOM yet)
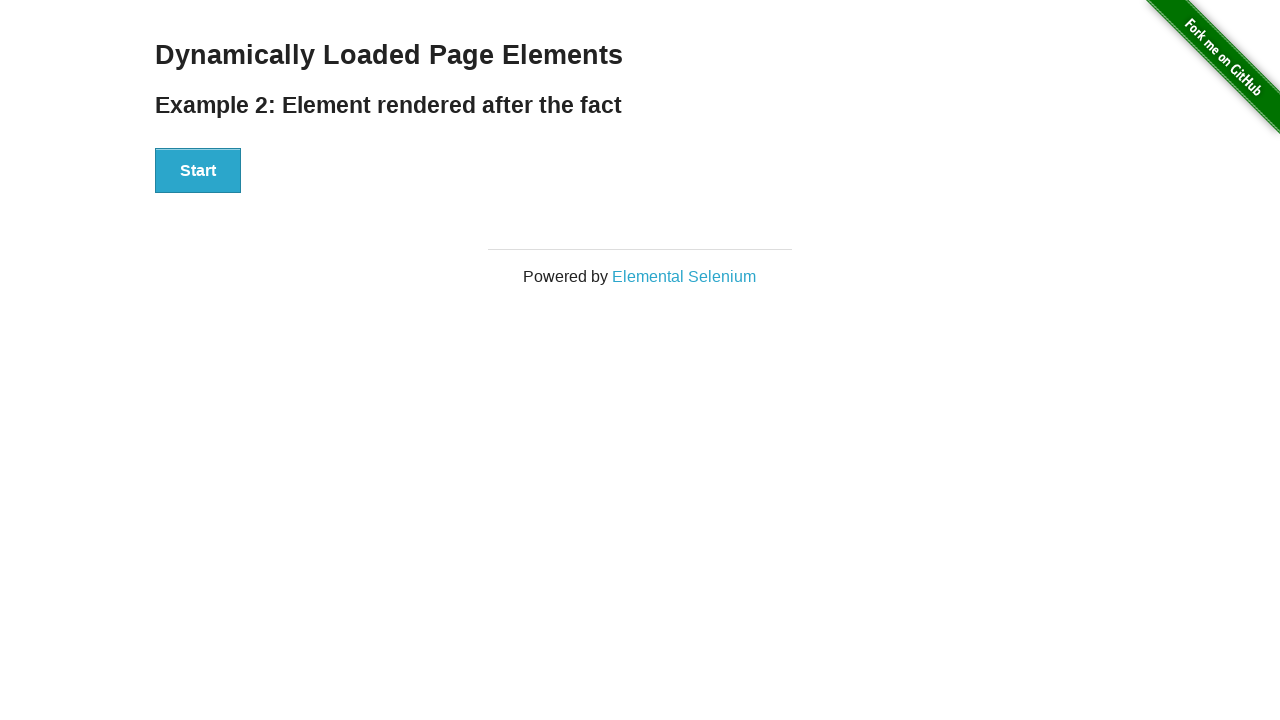

Waited for loading indicator to be hidden
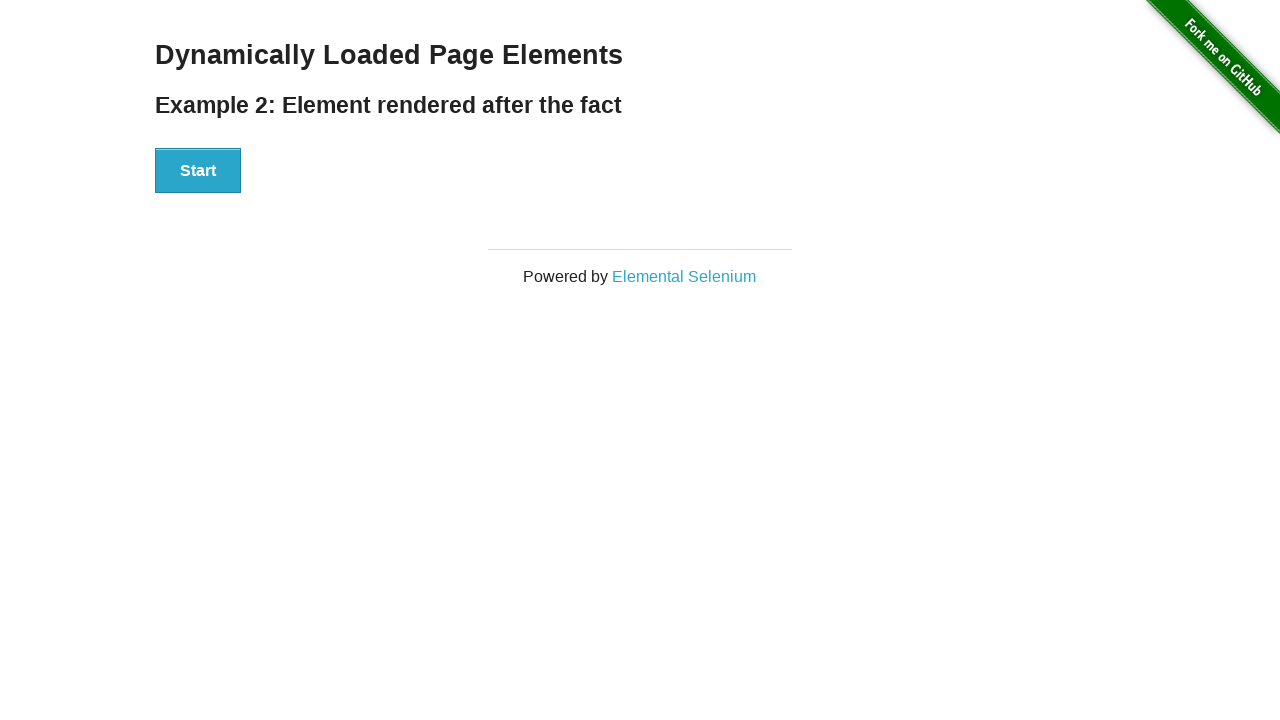

Clicked the start button at (198, 171) on xpath=//*[@id='start']/button
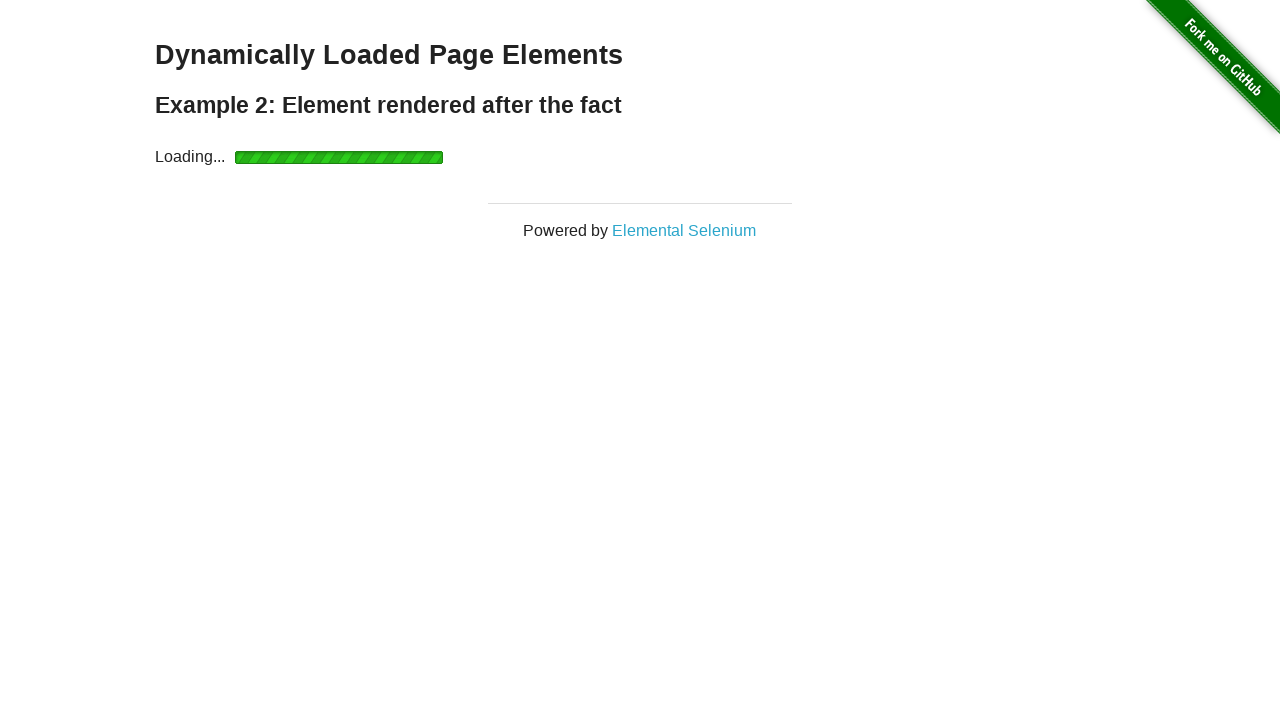

Waited for 'Hello World!' heading to become visible
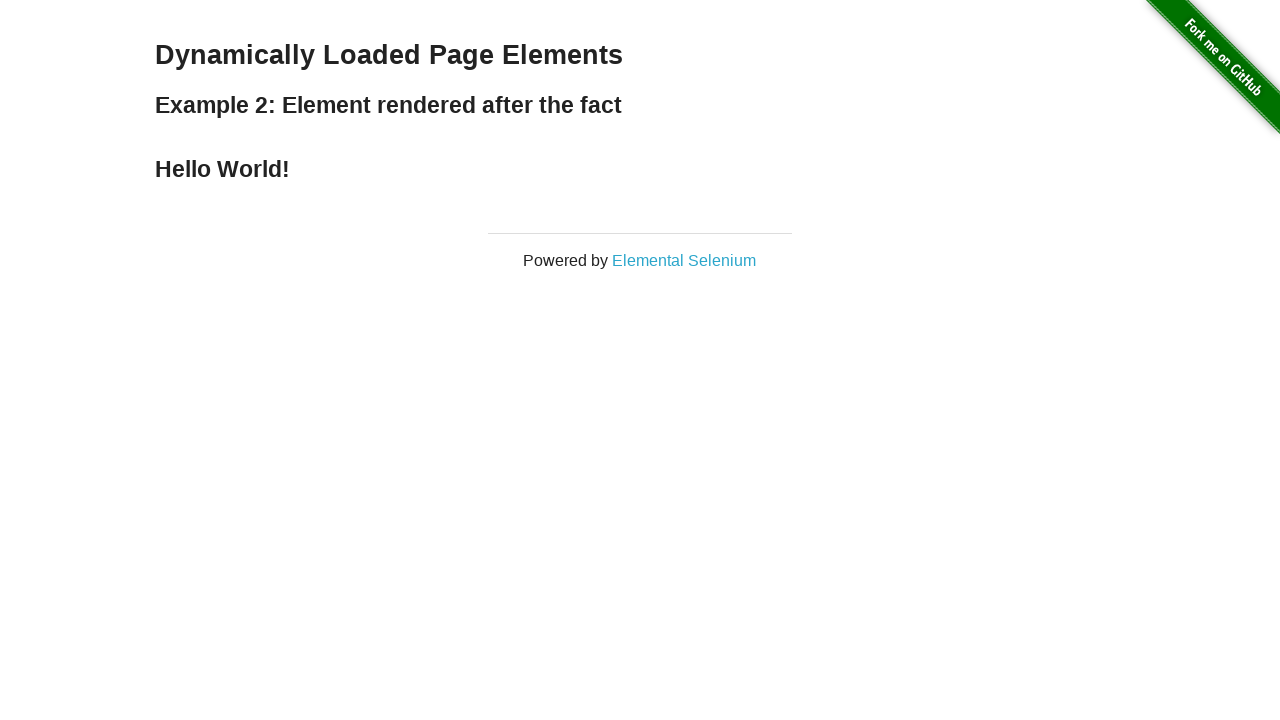

Waited for loading indicator to disappear
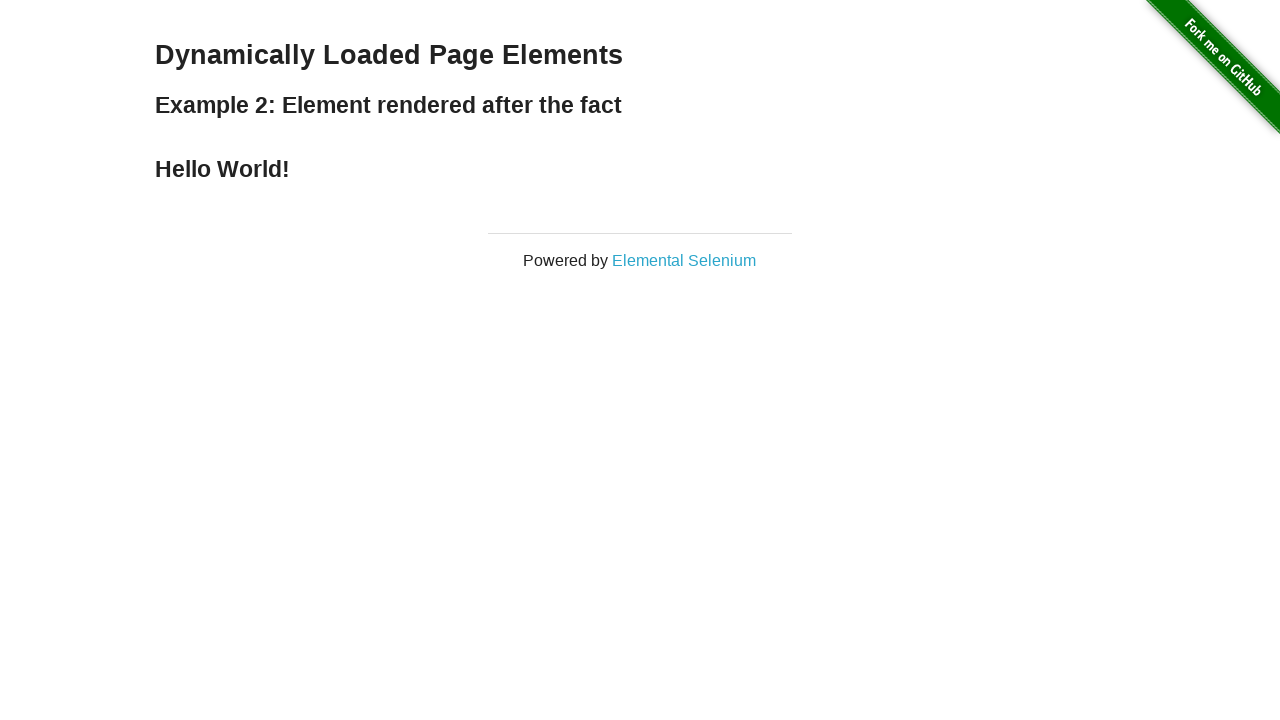

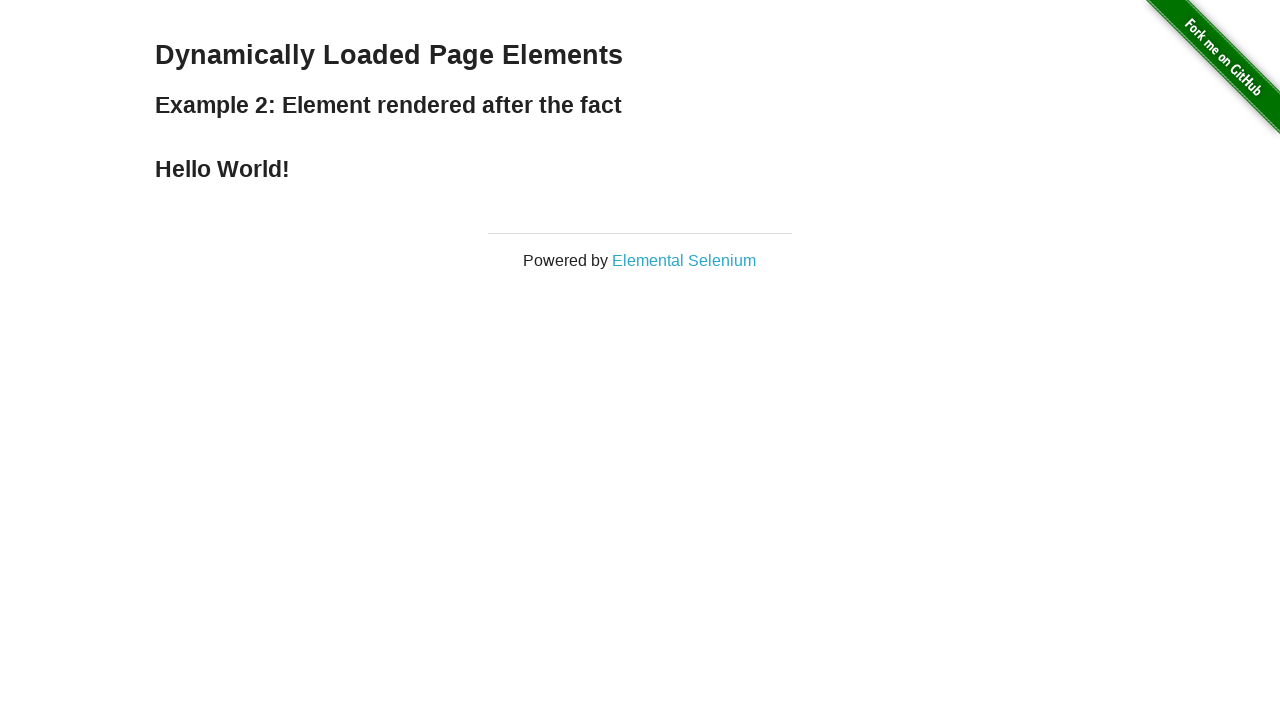